Sets a custom viewport size and navigates to the practice page to test responsive behavior.

Starting URL: https://practice.cydeo.com/

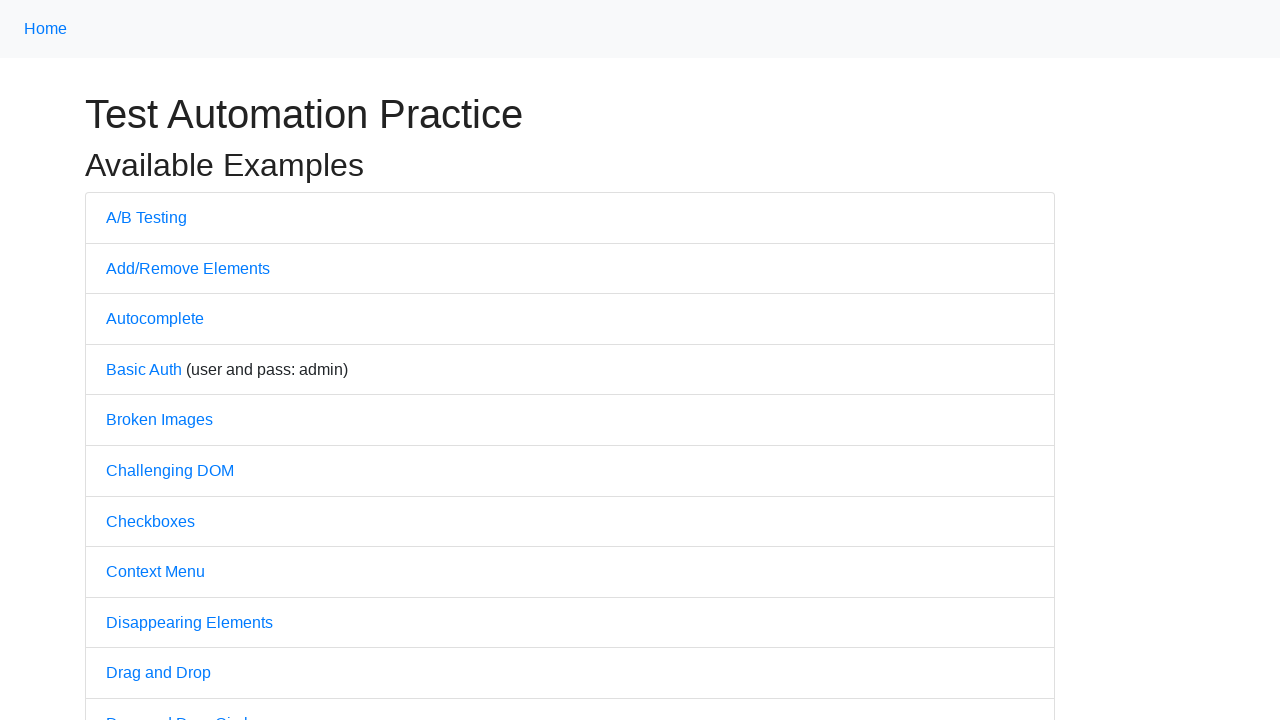

Set viewport size to 1850x1080 pixels
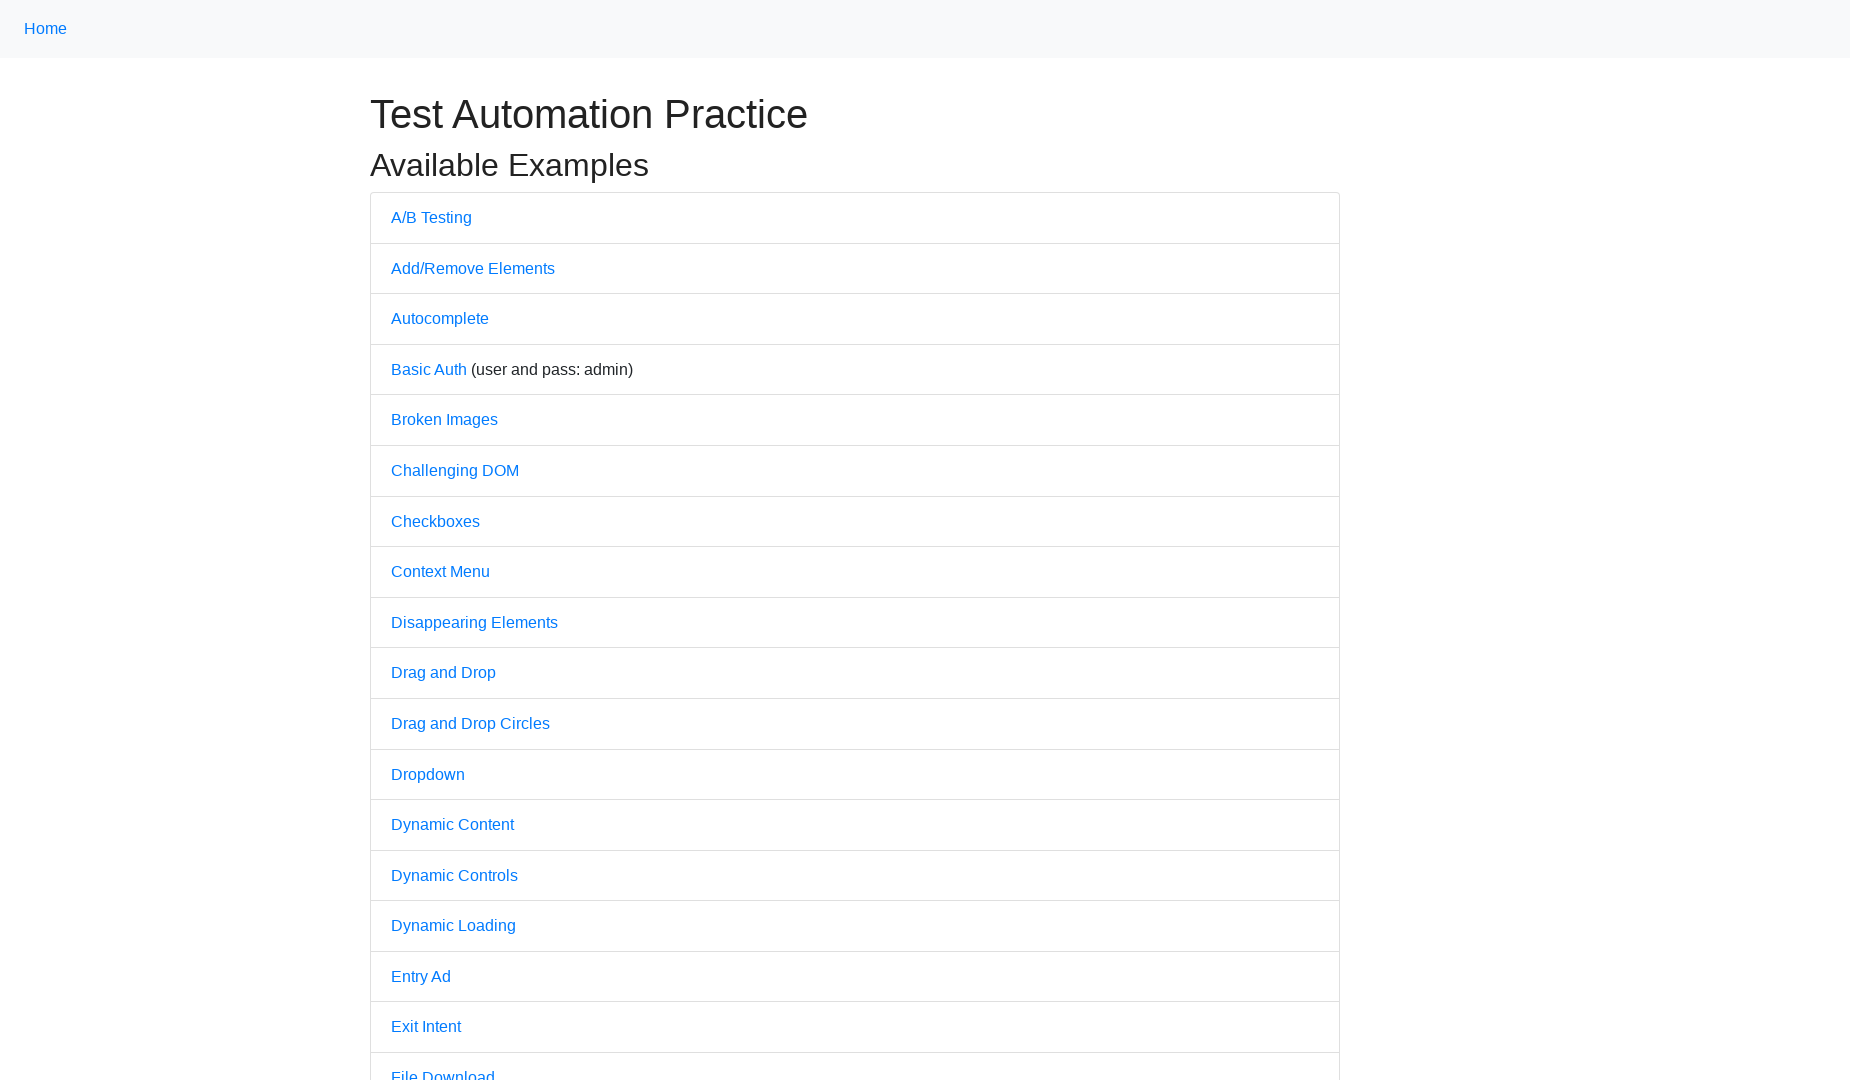

Page loaded and DOM content parsed
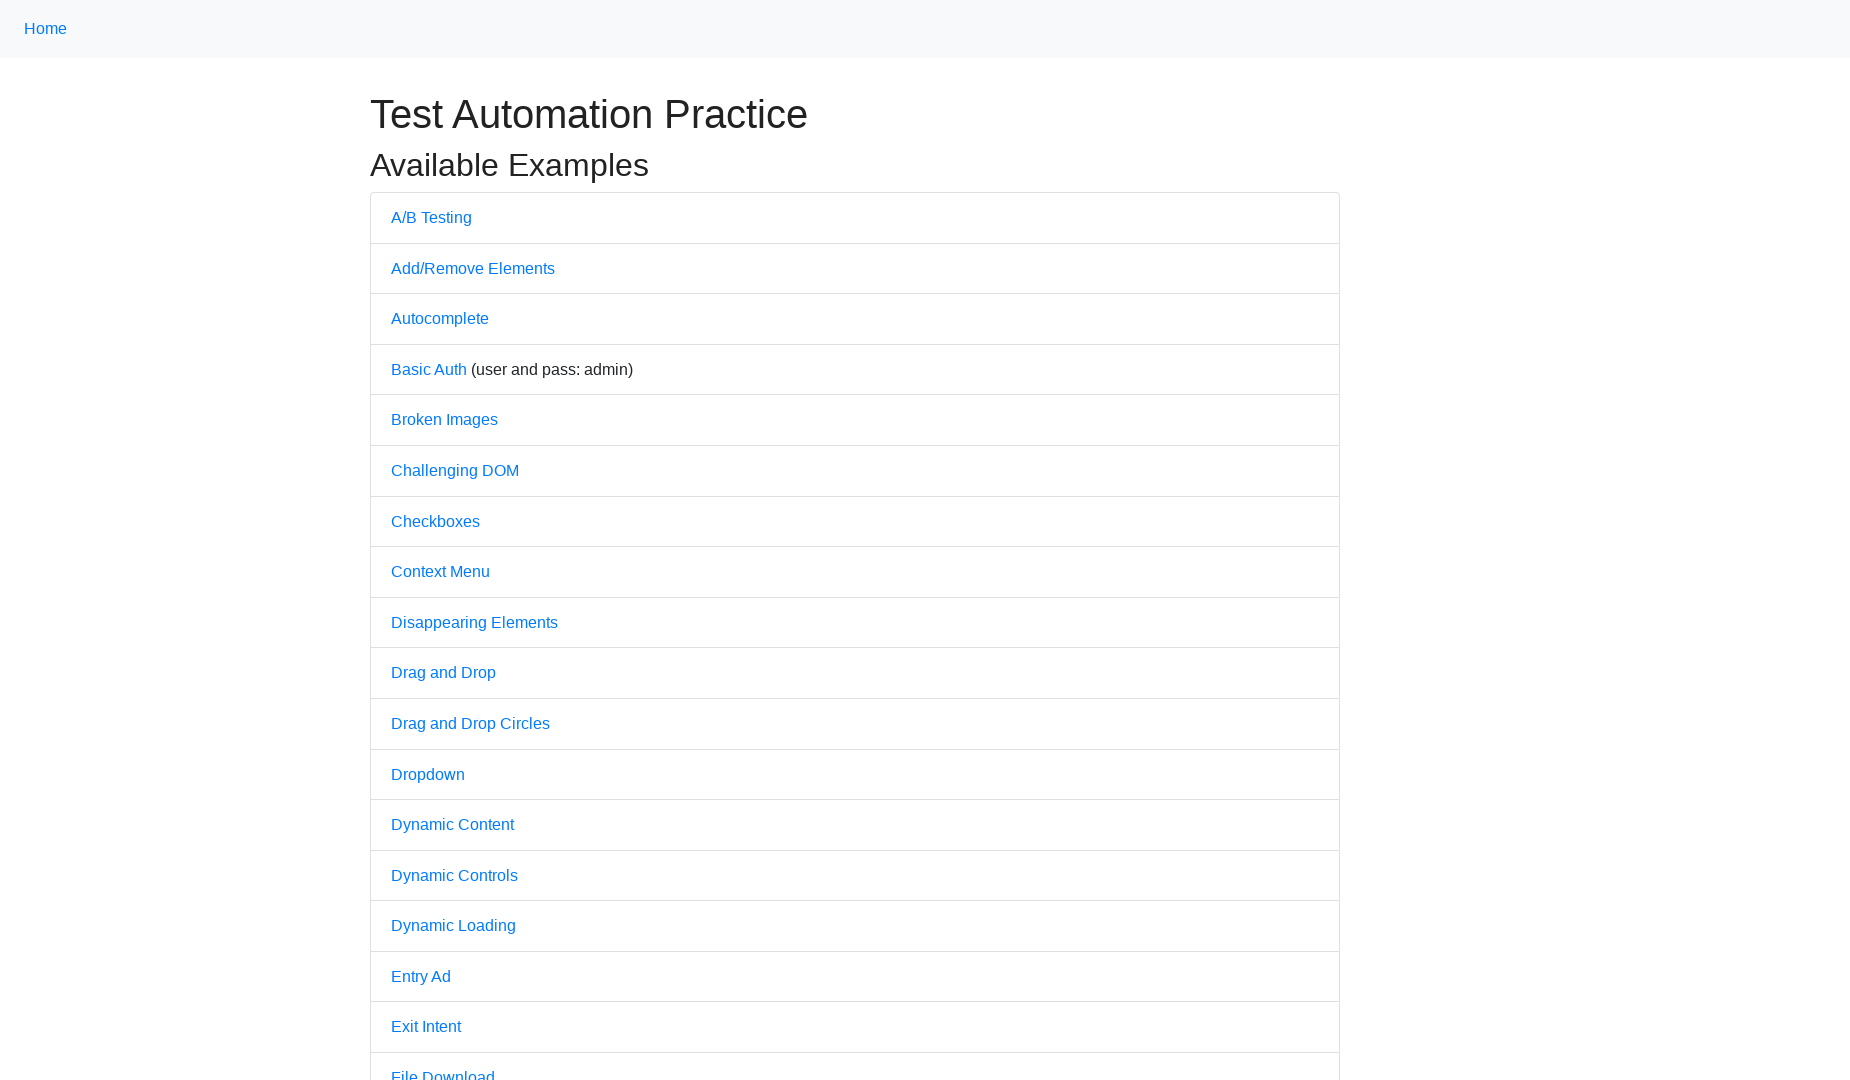

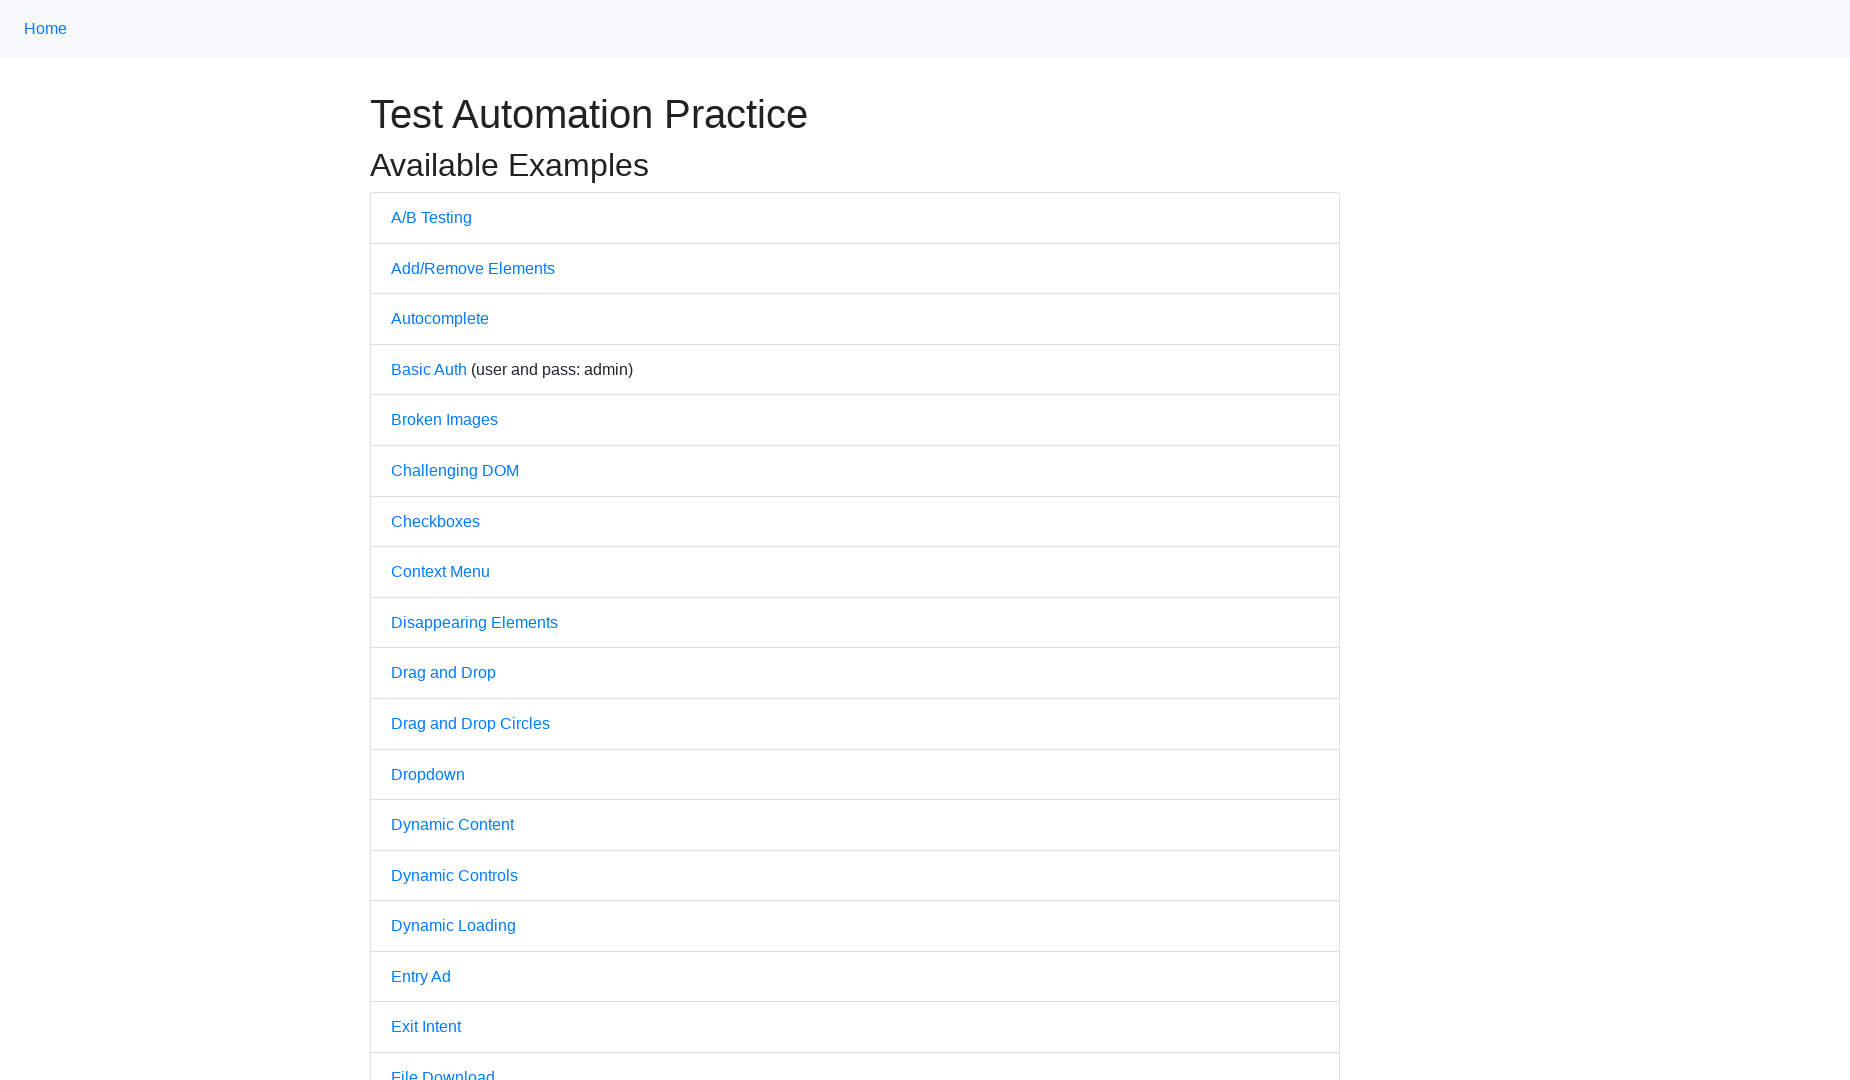